Tests that the text input field is cleared after adding a todo item

Starting URL: https://demo.playwright.dev/todomvc

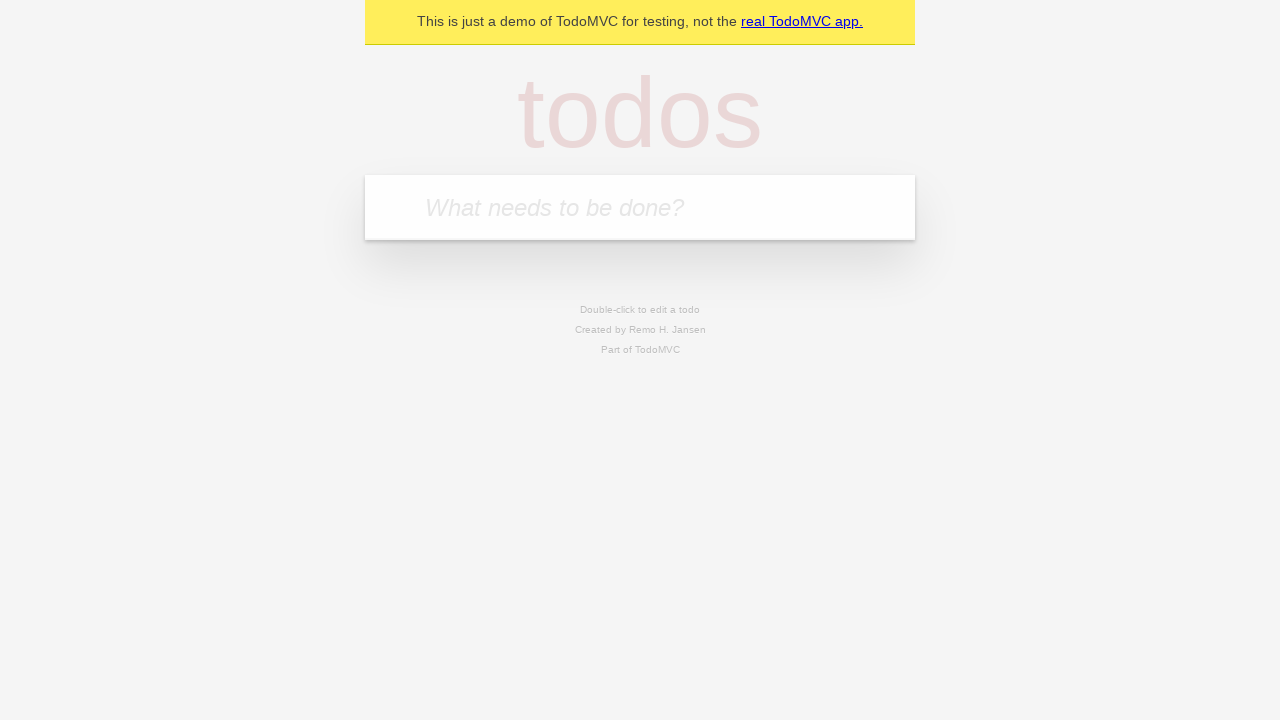

Filled input field with 'buy some cheese' on internal:attr=[placeholder="What needs to be done?"i]
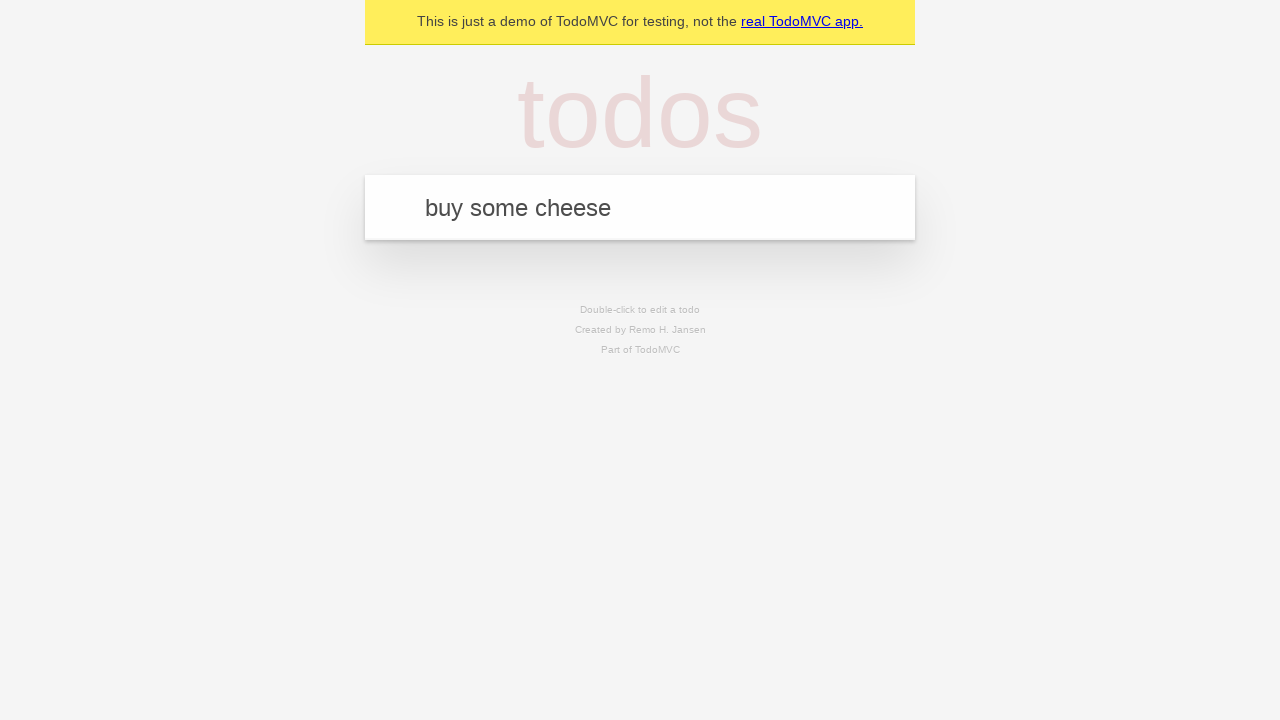

Pressed Enter to add the todo item on internal:attr=[placeholder="What needs to be done?"i]
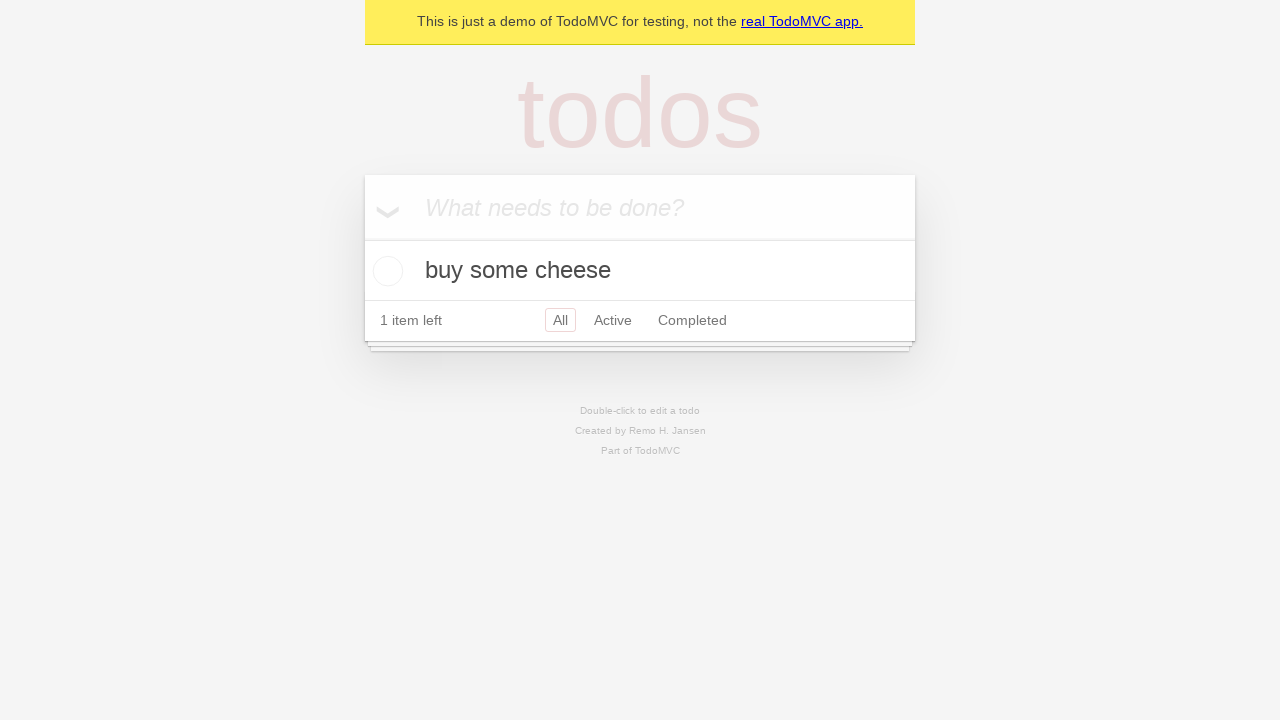

Todo item appeared in the list
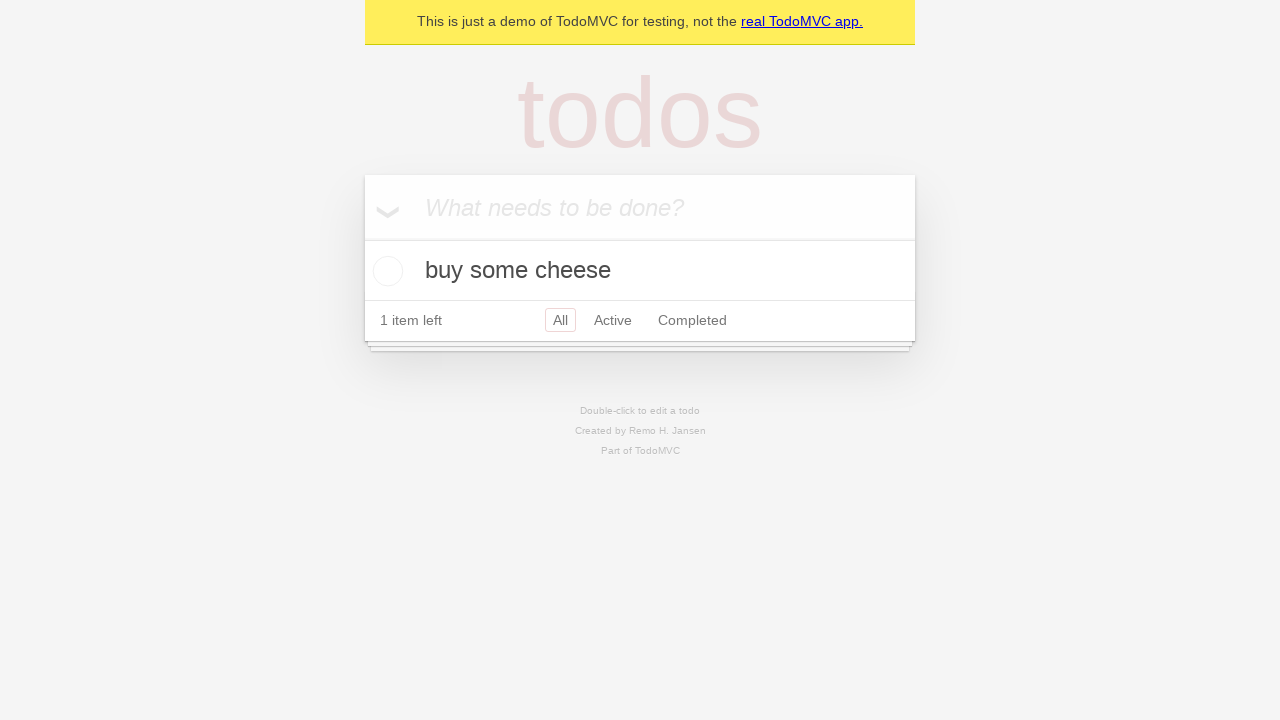

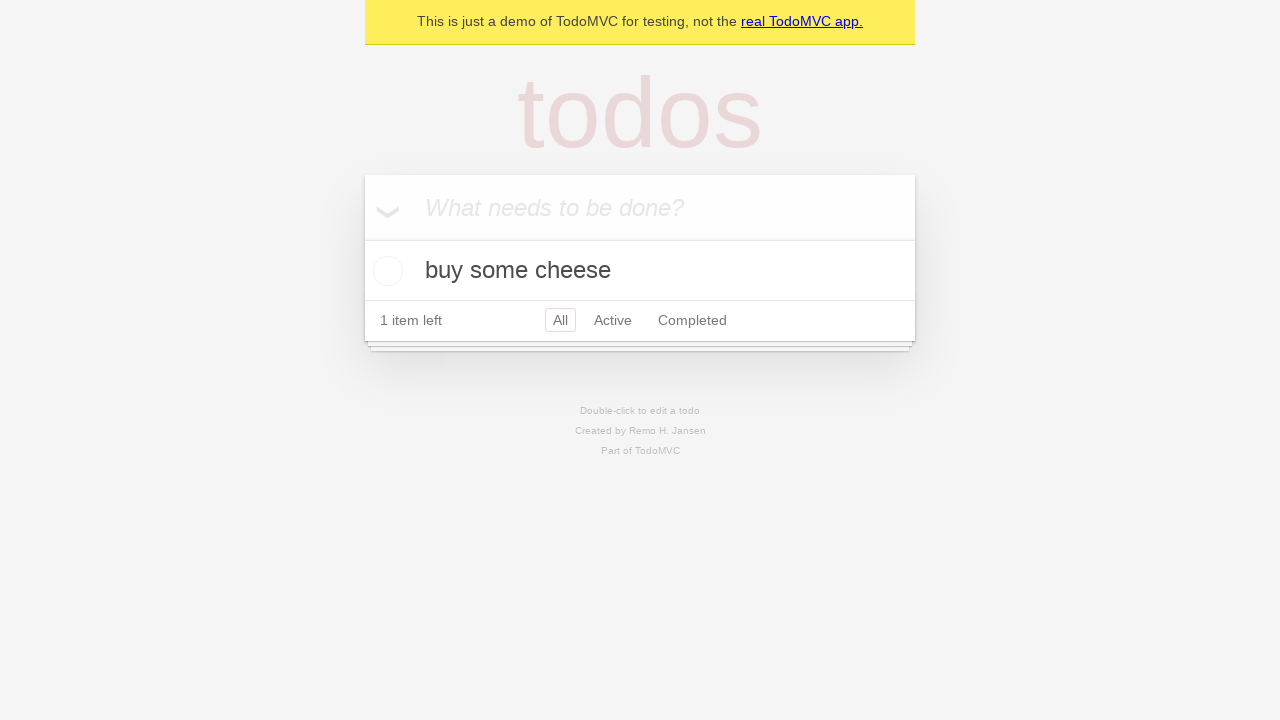